Tests JavaScript-based scrolling functionality by scrolling down 500 pixels, then another 500 pixels, and finally scrolling back up 200 pixels.

Starting URL: https://www.selenium.dev/selenium/web/scrolling_tests/frame_with_nested_scrolling_frame_out_of_view.html

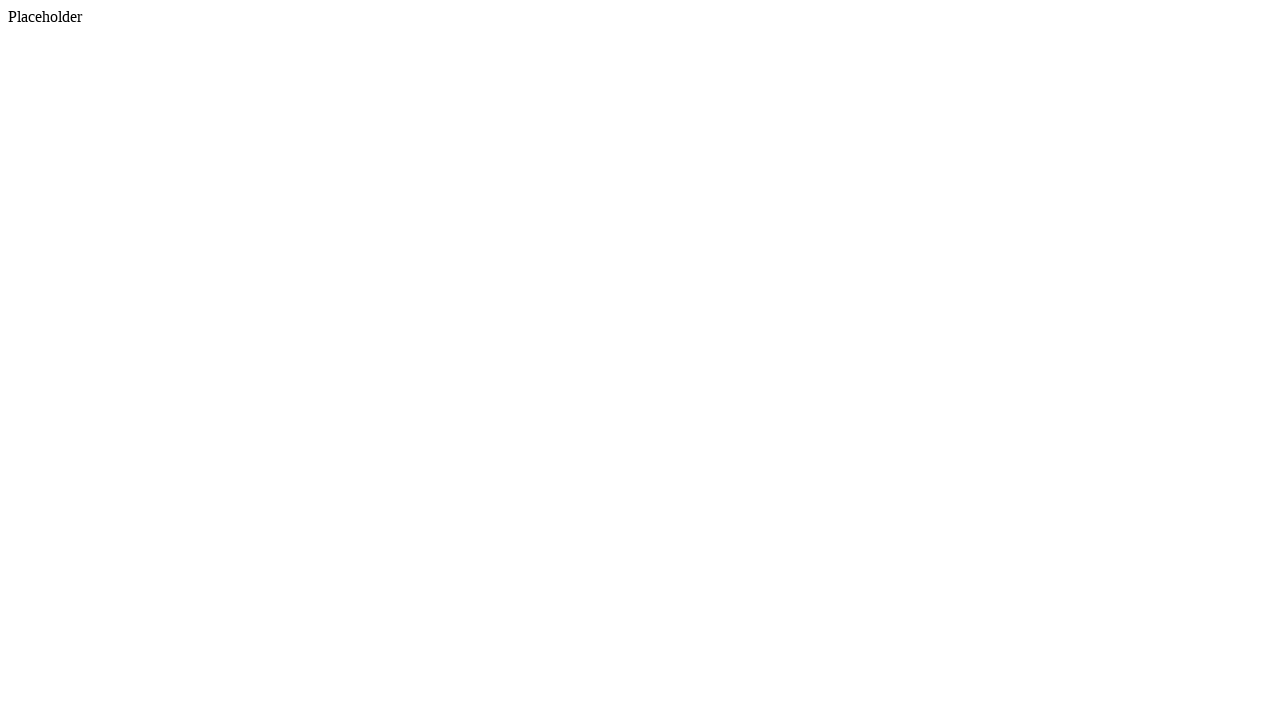

Navigated to scrolling test page
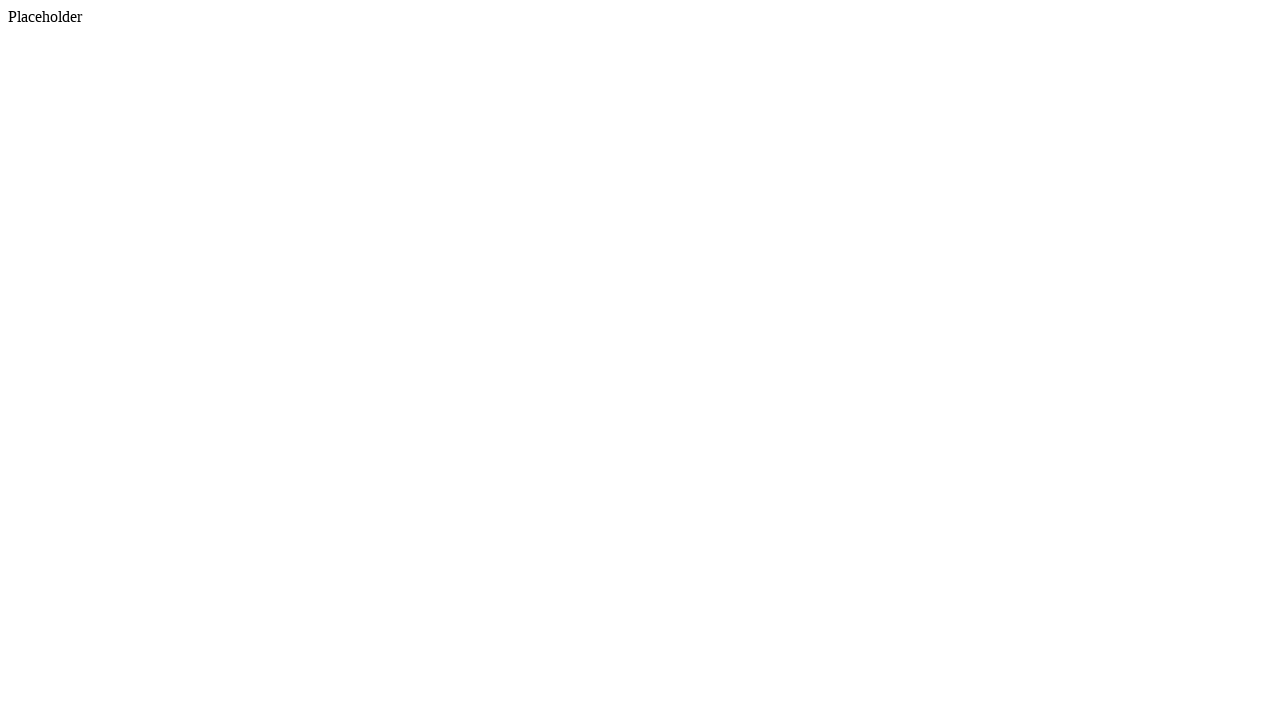

Scrolled down 500 pixels to absolute position (0, 500)
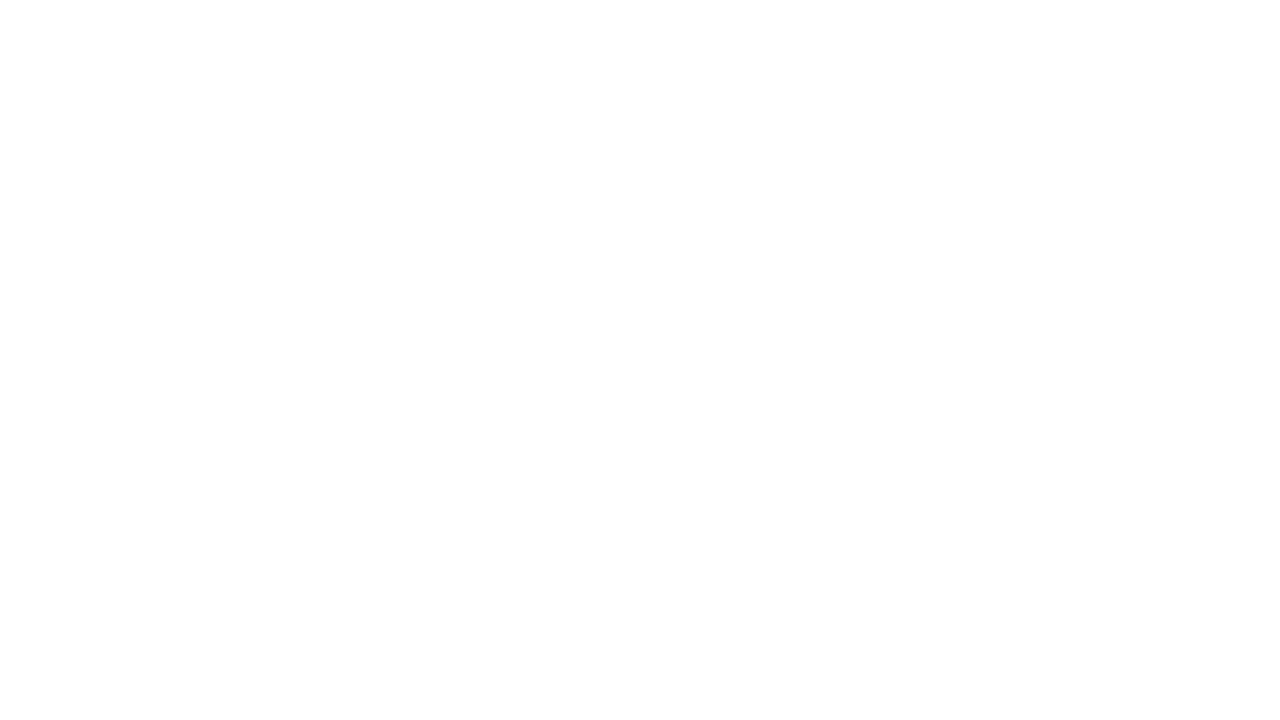

Waited 2 seconds to observe first scroll
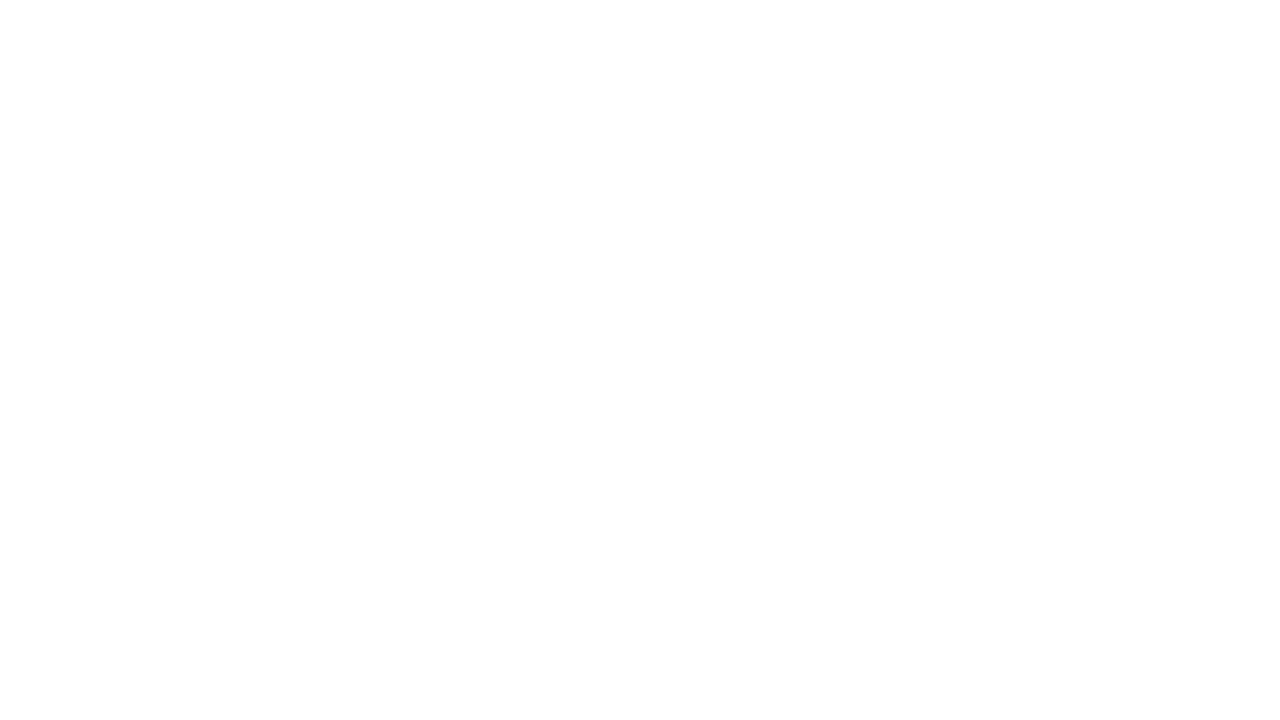

Scrolled down an additional 500 pixels to position (0, 1000)
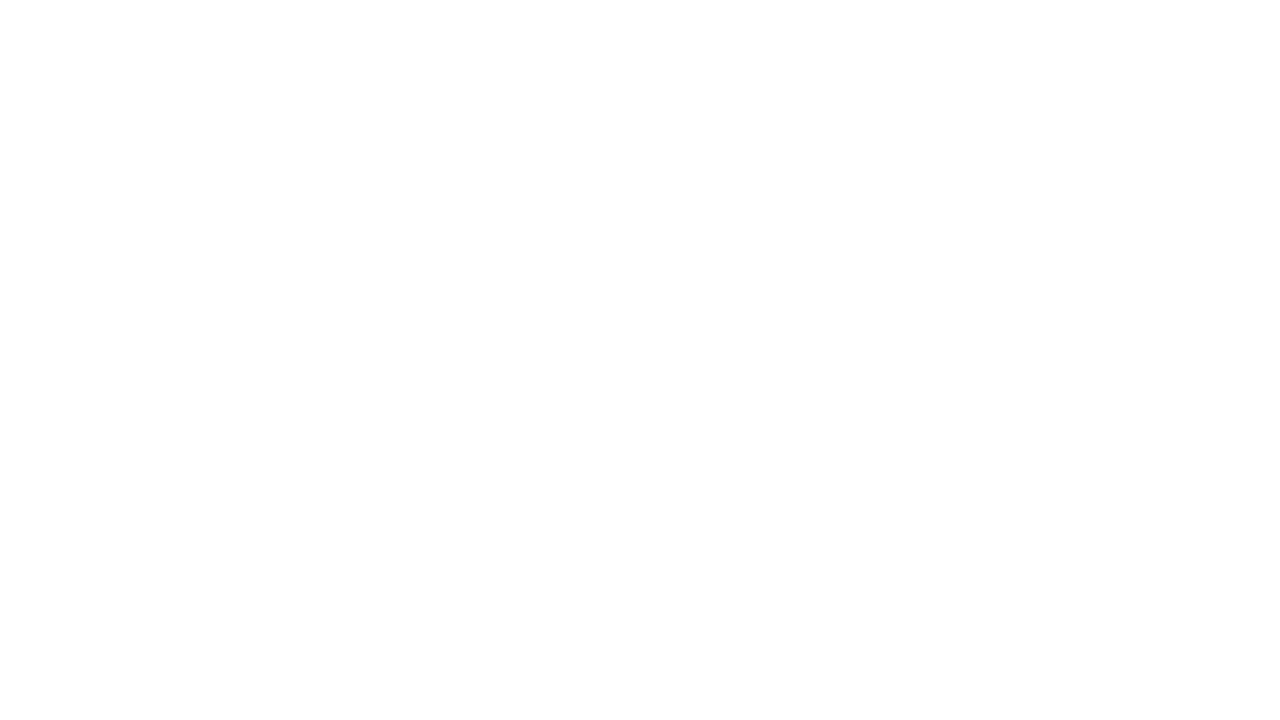

Waited 2 seconds to observe second scroll
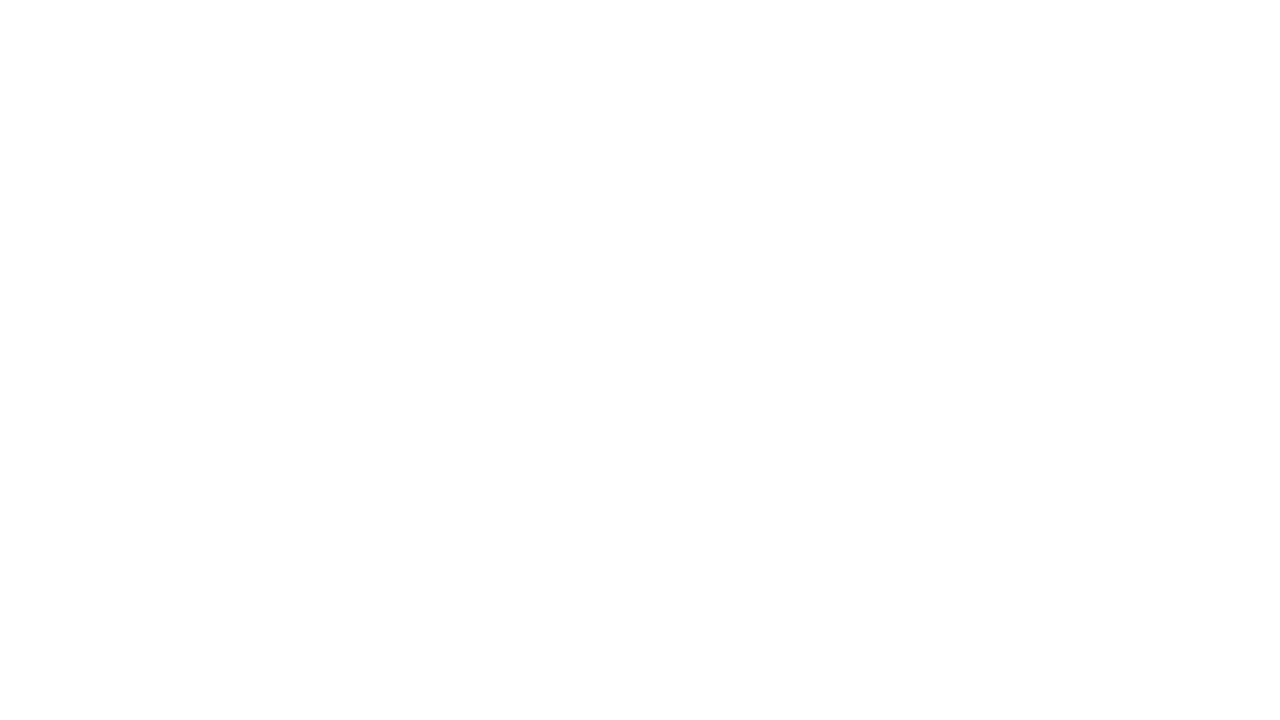

Scrolled up 200 pixels to position (0, 800)
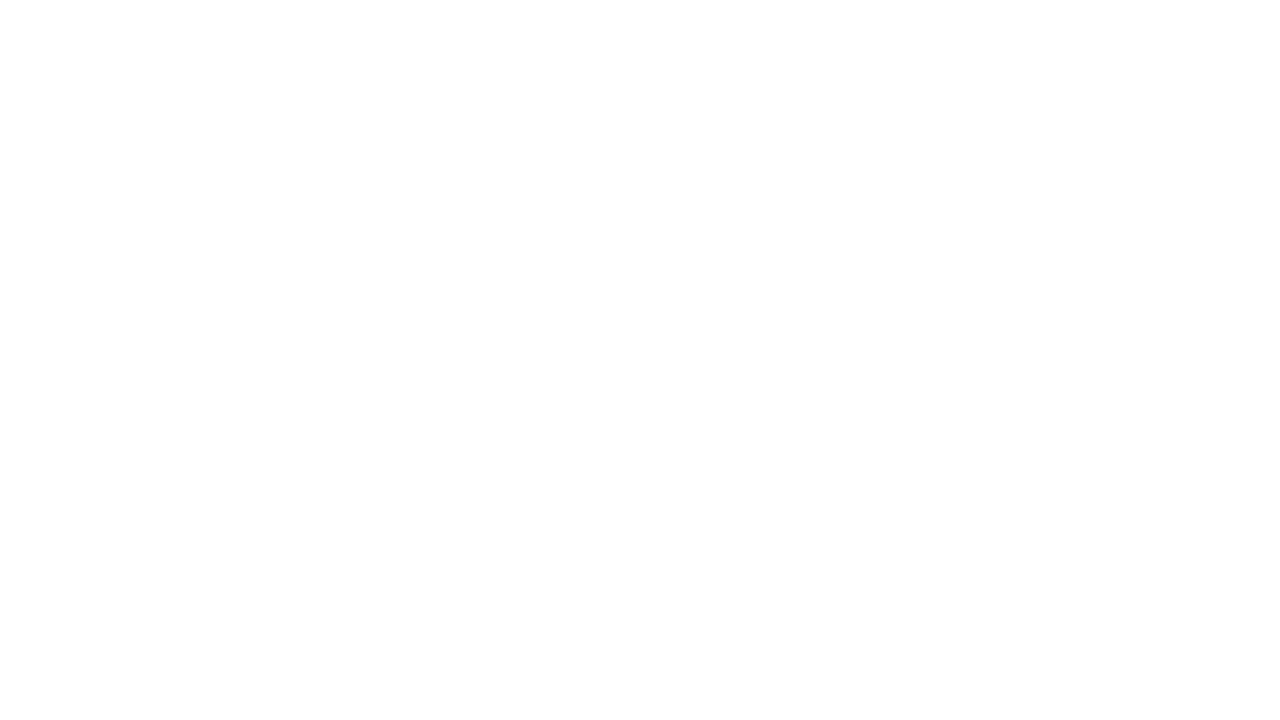

Waited 2 seconds to observe final scroll position
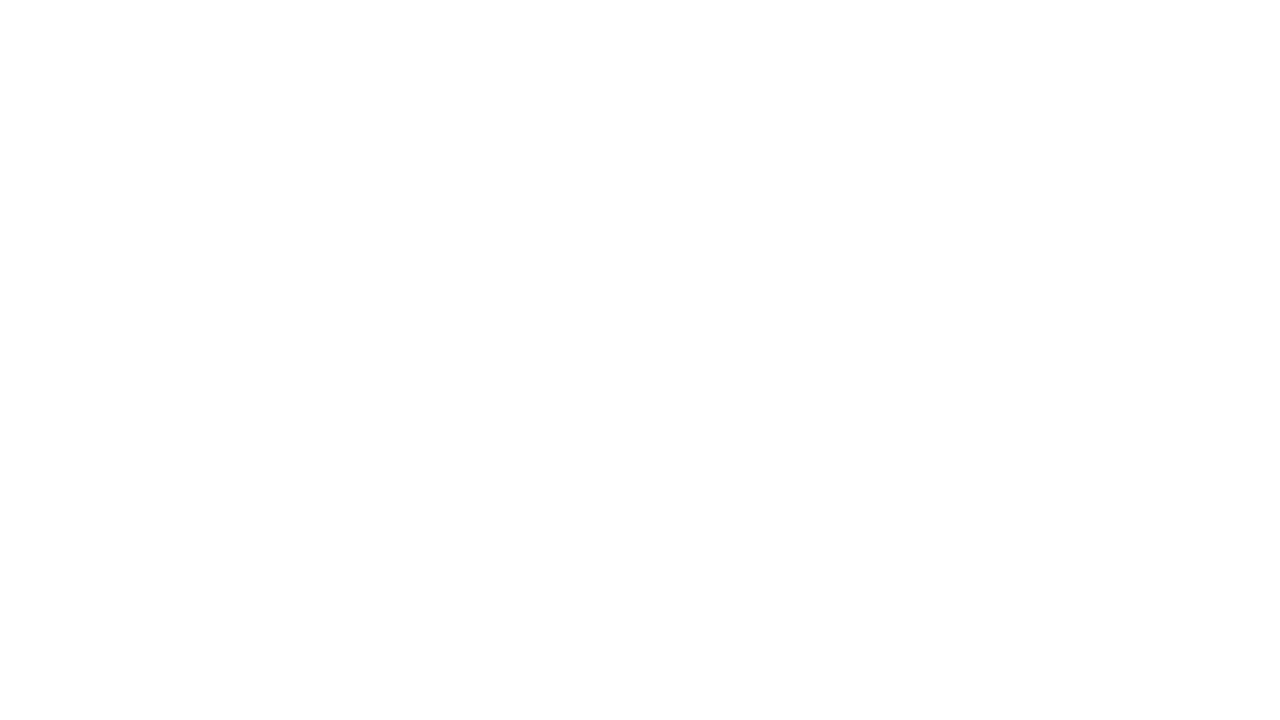

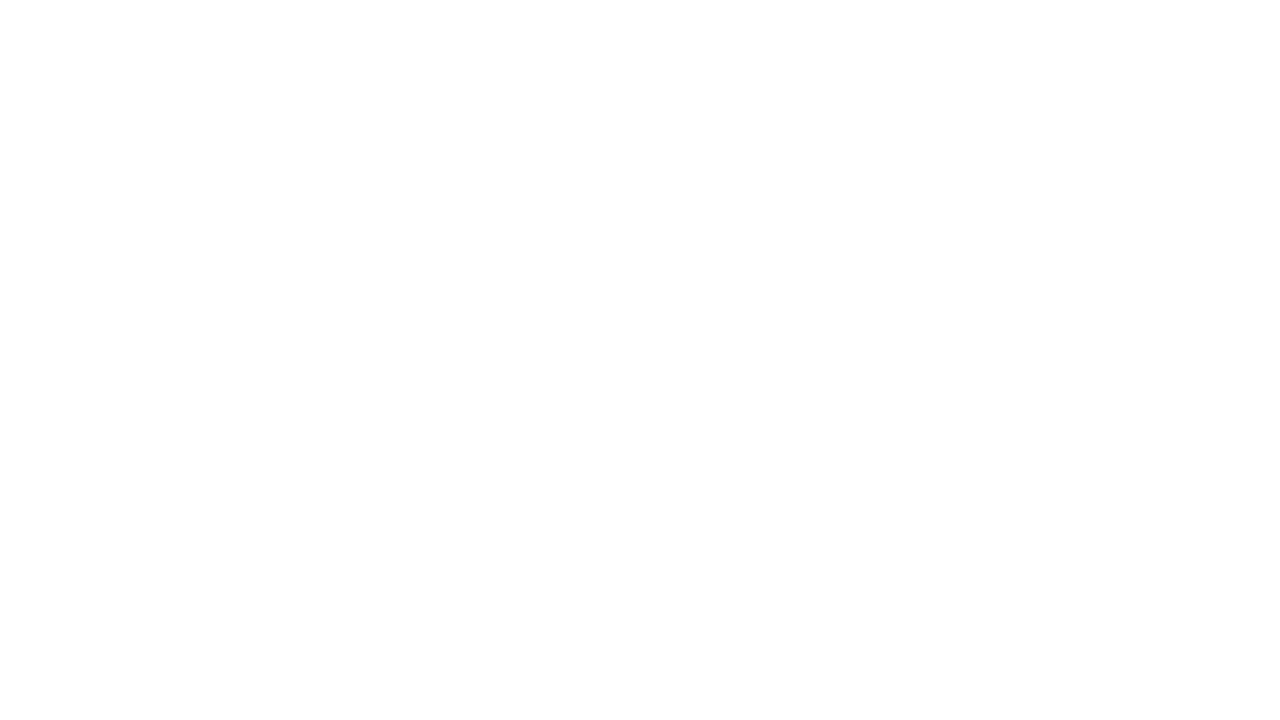